Tests that a todo item is removed when edited to an empty string

Starting URL: https://demo.playwright.dev/todomvc

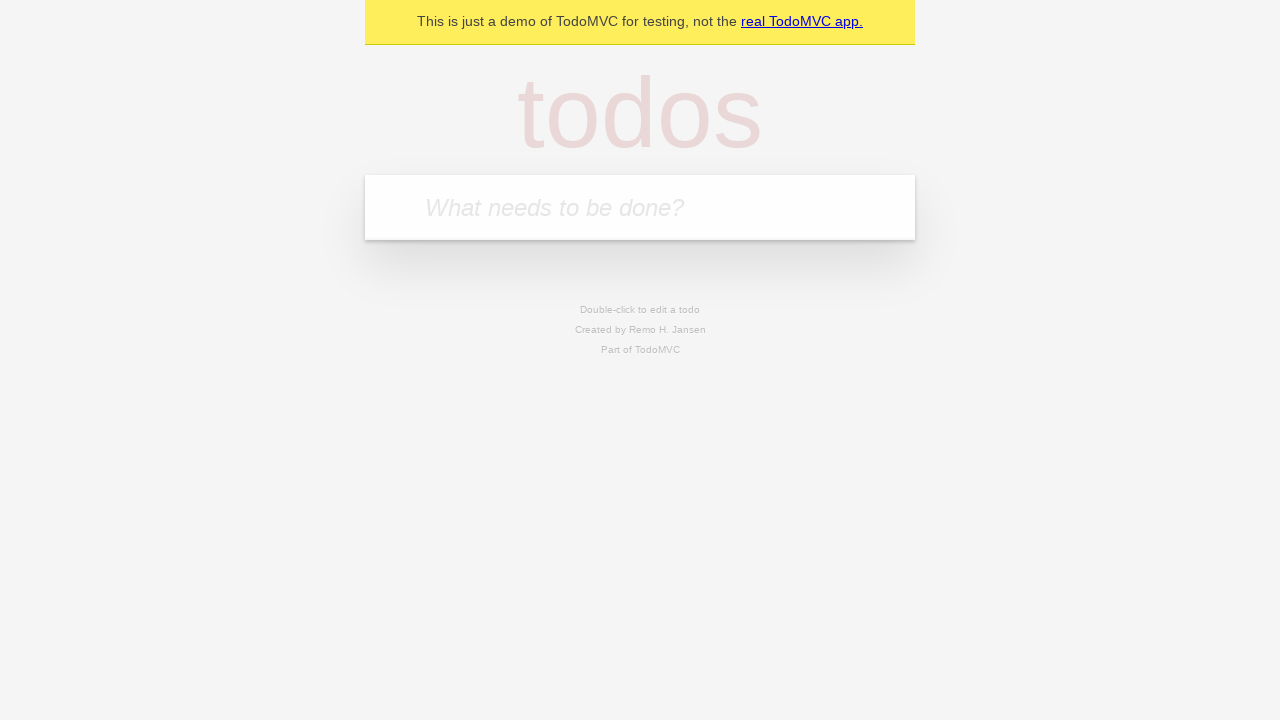

Filled todo input with 'buy some cheese' on internal:attr=[placeholder="What needs to be done?"i]
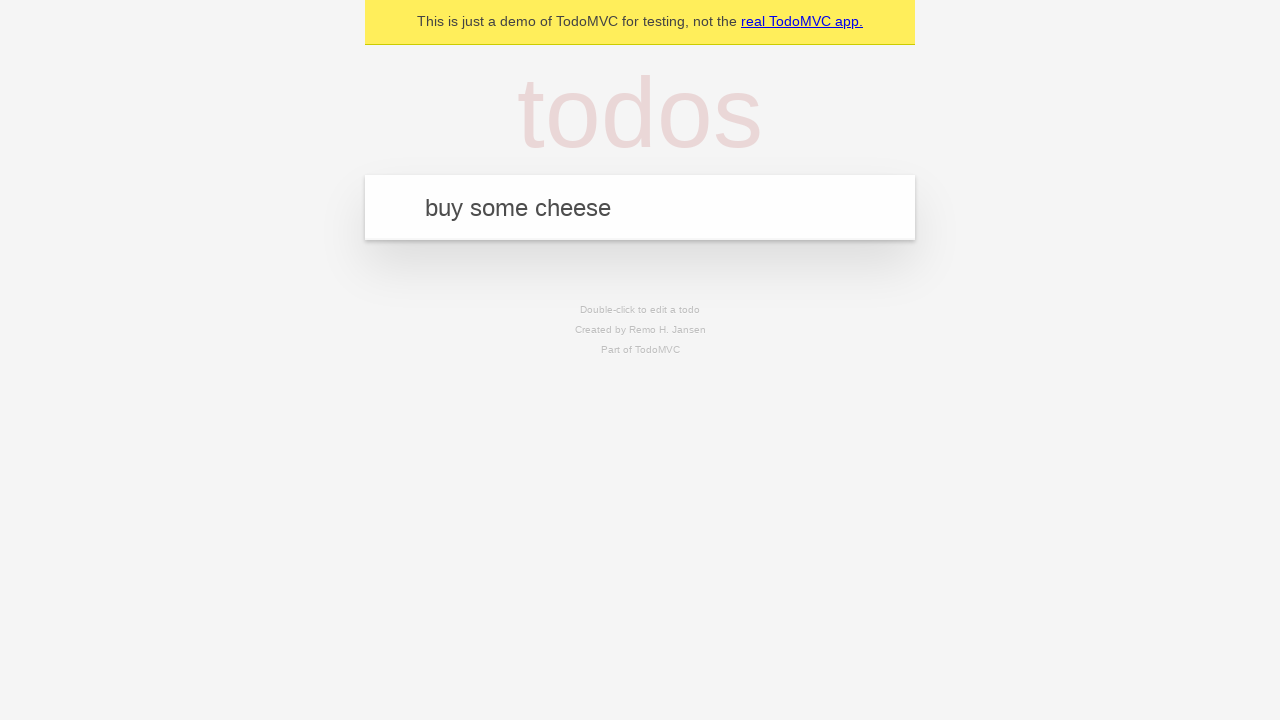

Pressed Enter to create todo item 'buy some cheese' on internal:attr=[placeholder="What needs to be done?"i]
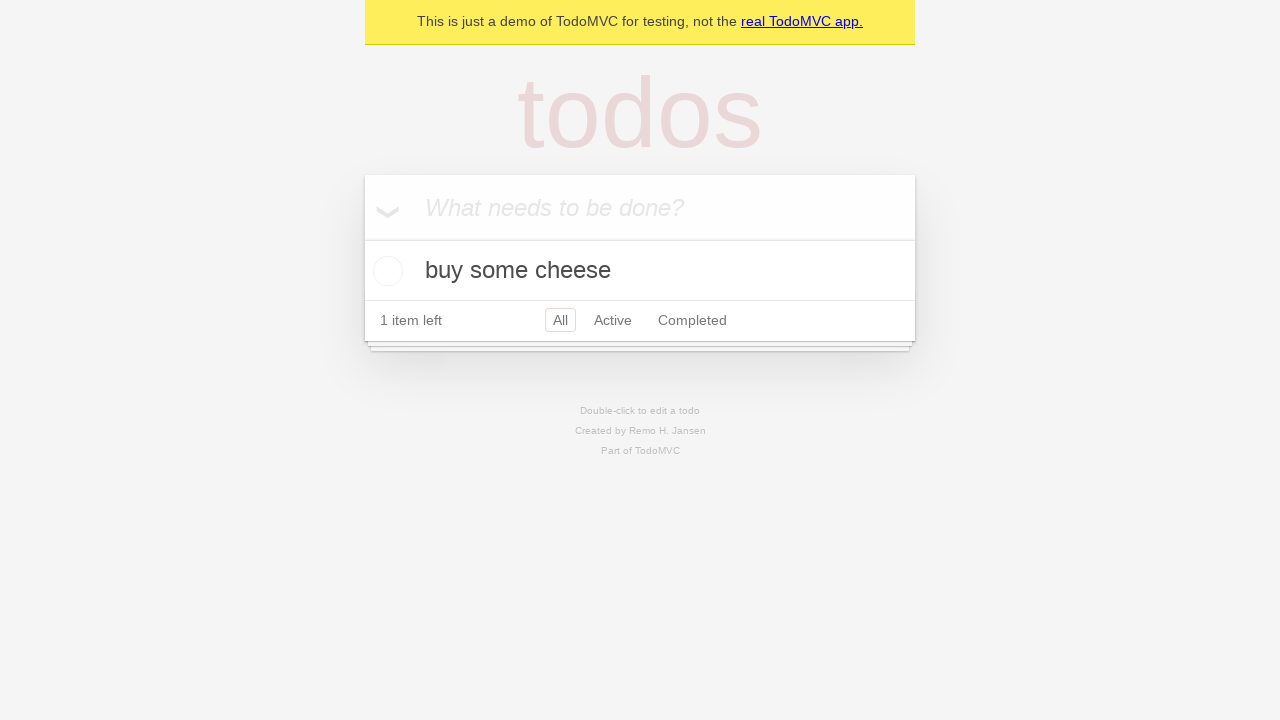

Filled todo input with 'feed the cat' on internal:attr=[placeholder="What needs to be done?"i]
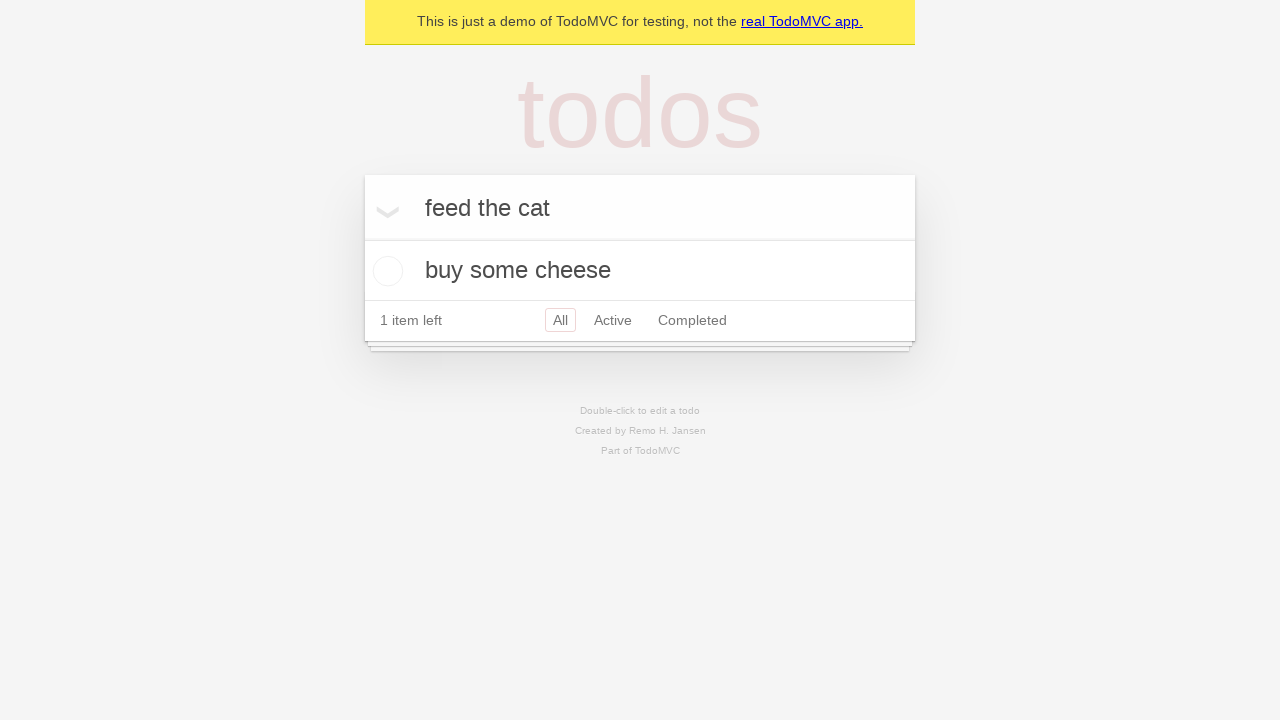

Pressed Enter to create todo item 'feed the cat' on internal:attr=[placeholder="What needs to be done?"i]
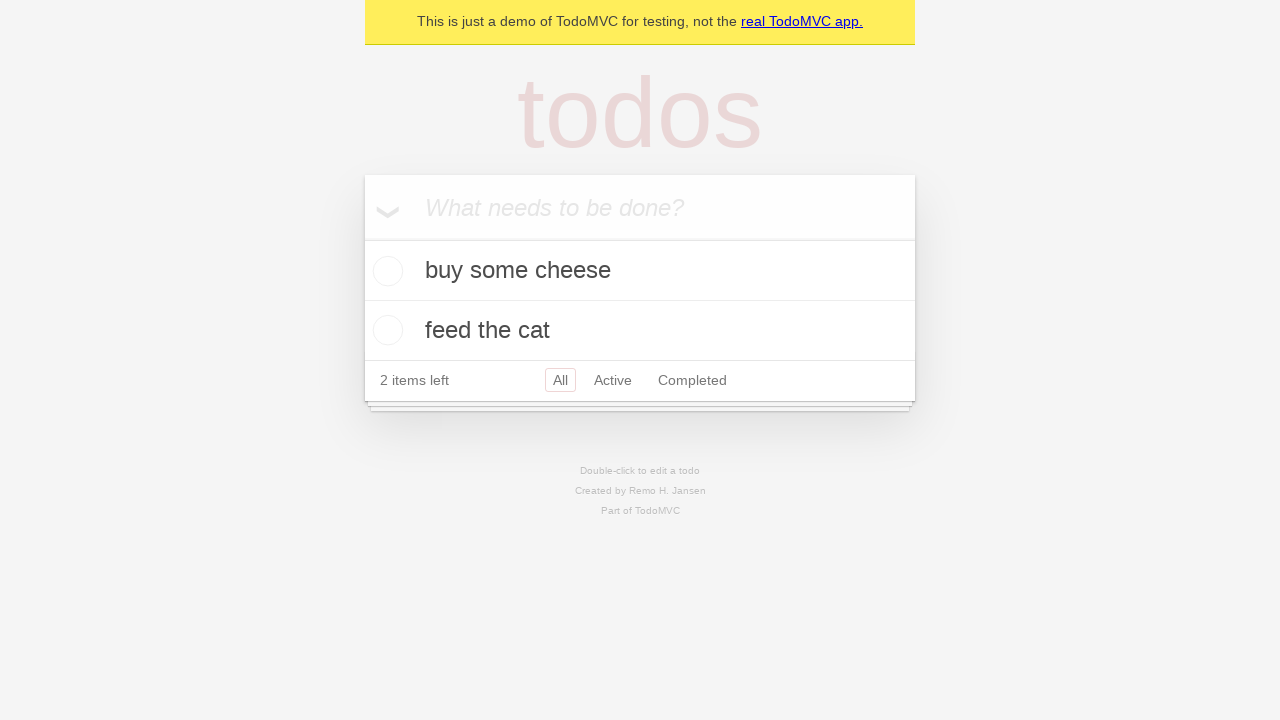

Filled todo input with 'book a doctors appointment' on internal:attr=[placeholder="What needs to be done?"i]
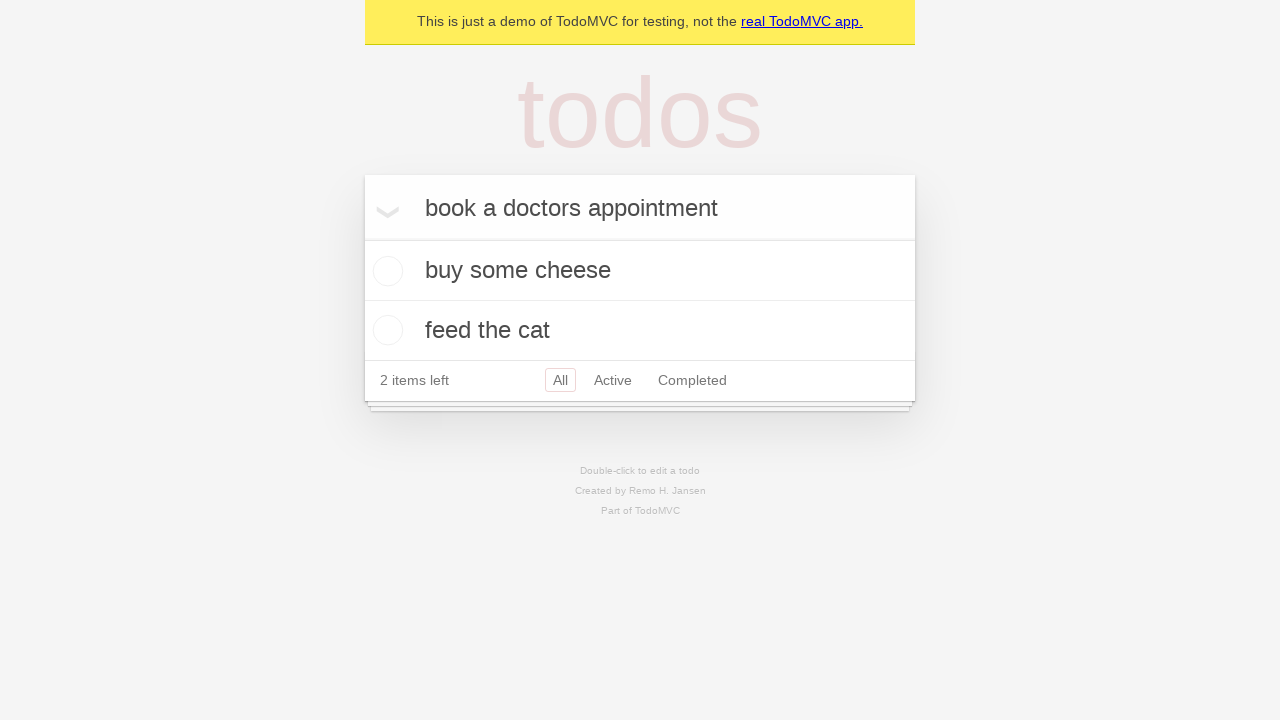

Pressed Enter to create todo item 'book a doctors appointment' on internal:attr=[placeholder="What needs to be done?"i]
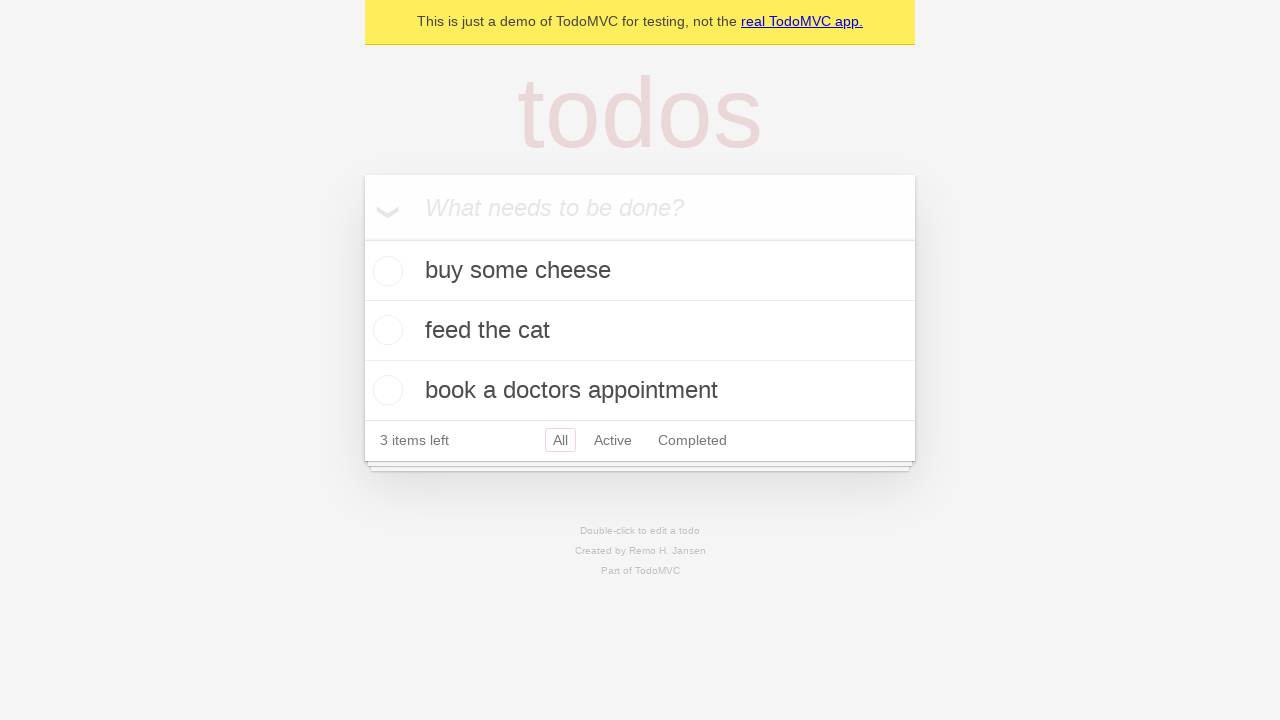

Double-clicked the second todo item to edit it at (640, 331) on internal:testid=[data-testid="todo-item"s] >> nth=1
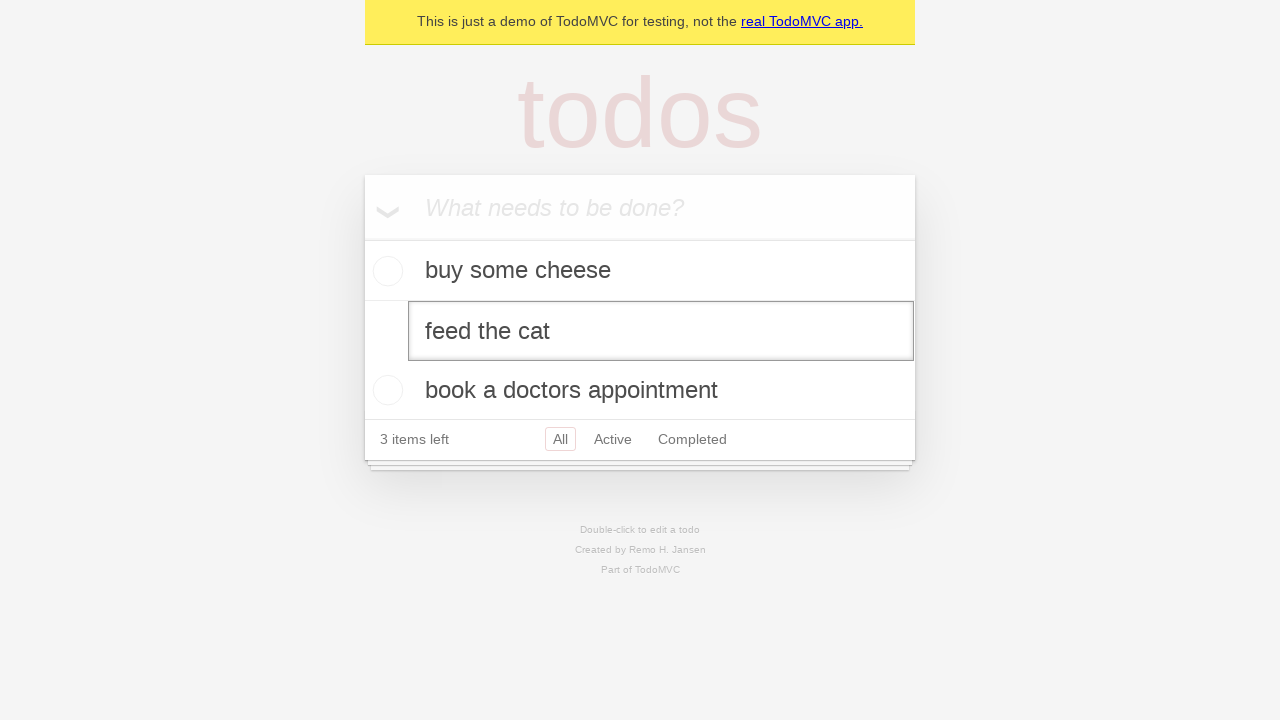

Cleared the text in the edit field on internal:testid=[data-testid="todo-item"s] >> nth=1 >> internal:role=textbox[nam
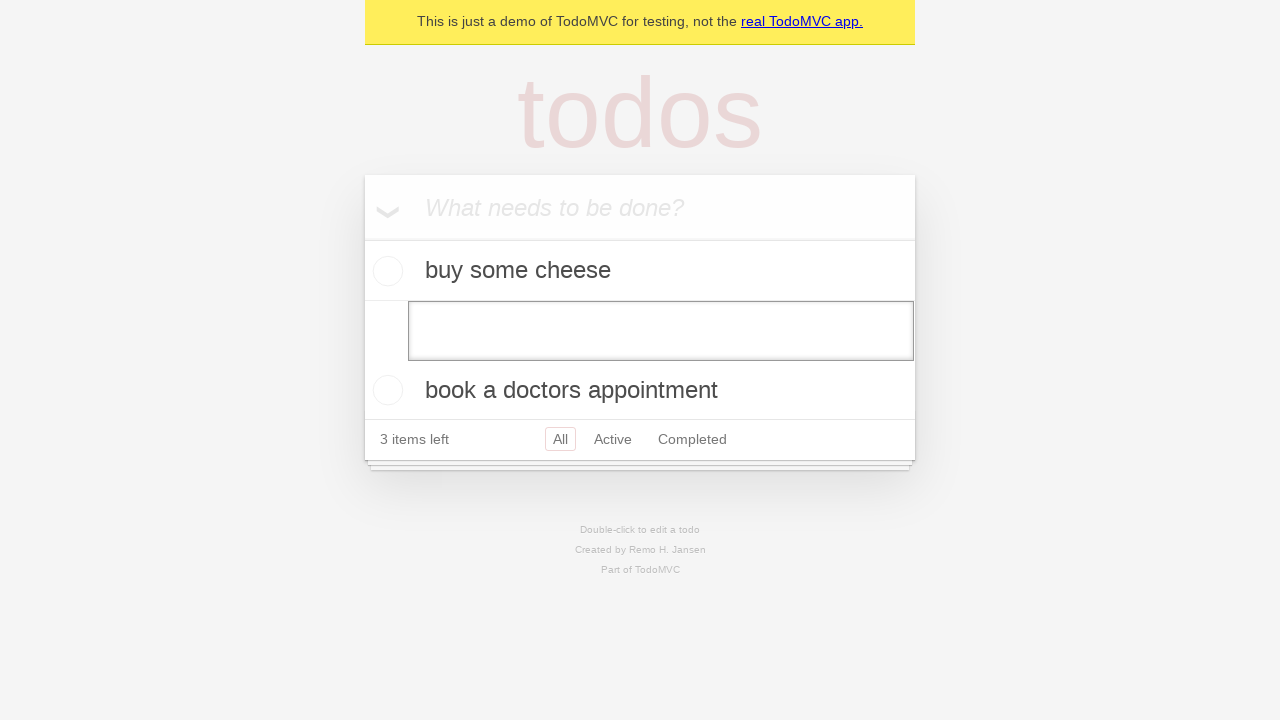

Pressed Enter to confirm empty text, removing the todo item on internal:testid=[data-testid="todo-item"s] >> nth=1 >> internal:role=textbox[nam
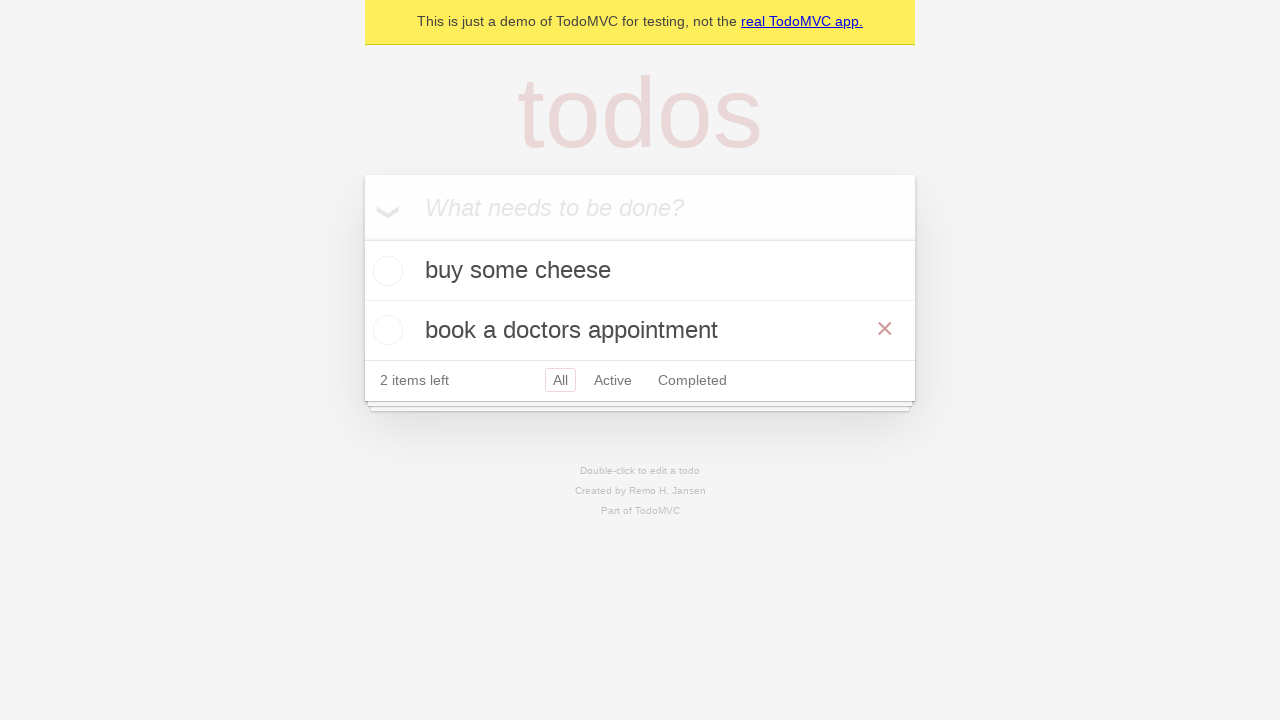

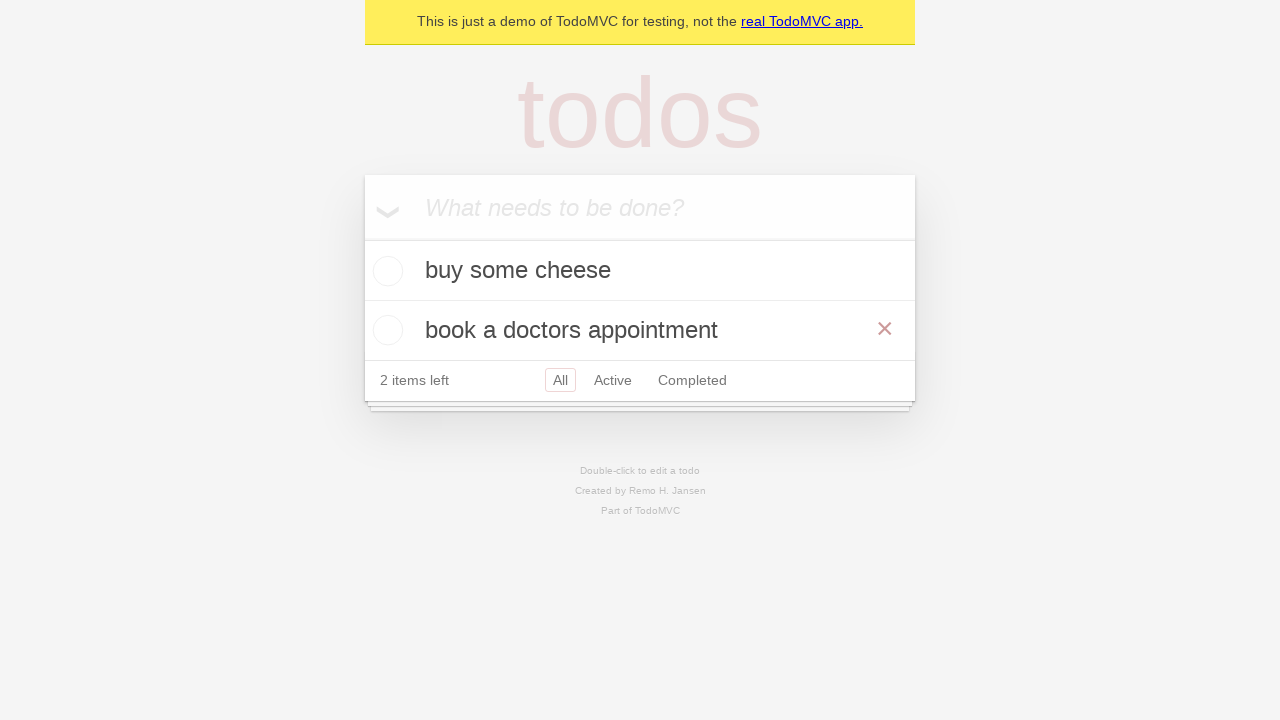